Tests review submission by navigating to a product section, entering an email and submitting a review to verify error handling

Starting URL: http://www.kevinlamping.com/webdriverio-course-content/index.html

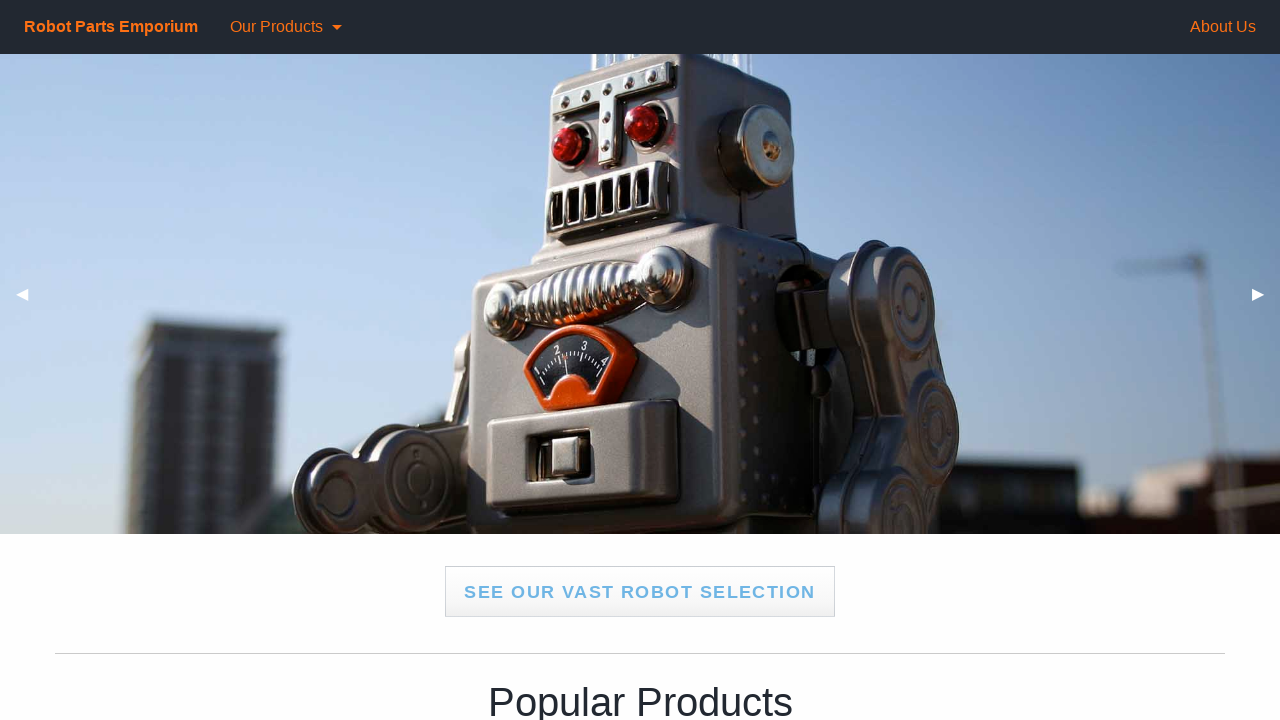

Clicked on product section at (640, 592) on xpath=/html/body/div[3]/a
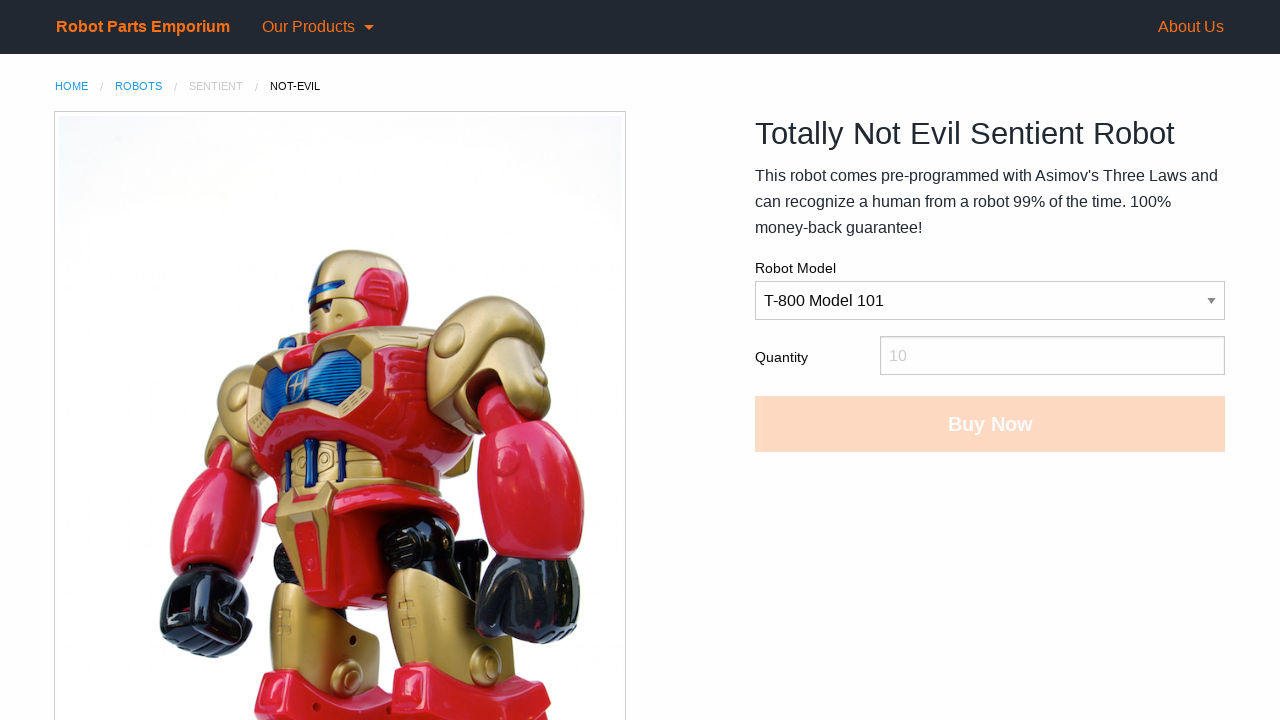

Entered email 'testuser123@example.com' in review field on #review-email
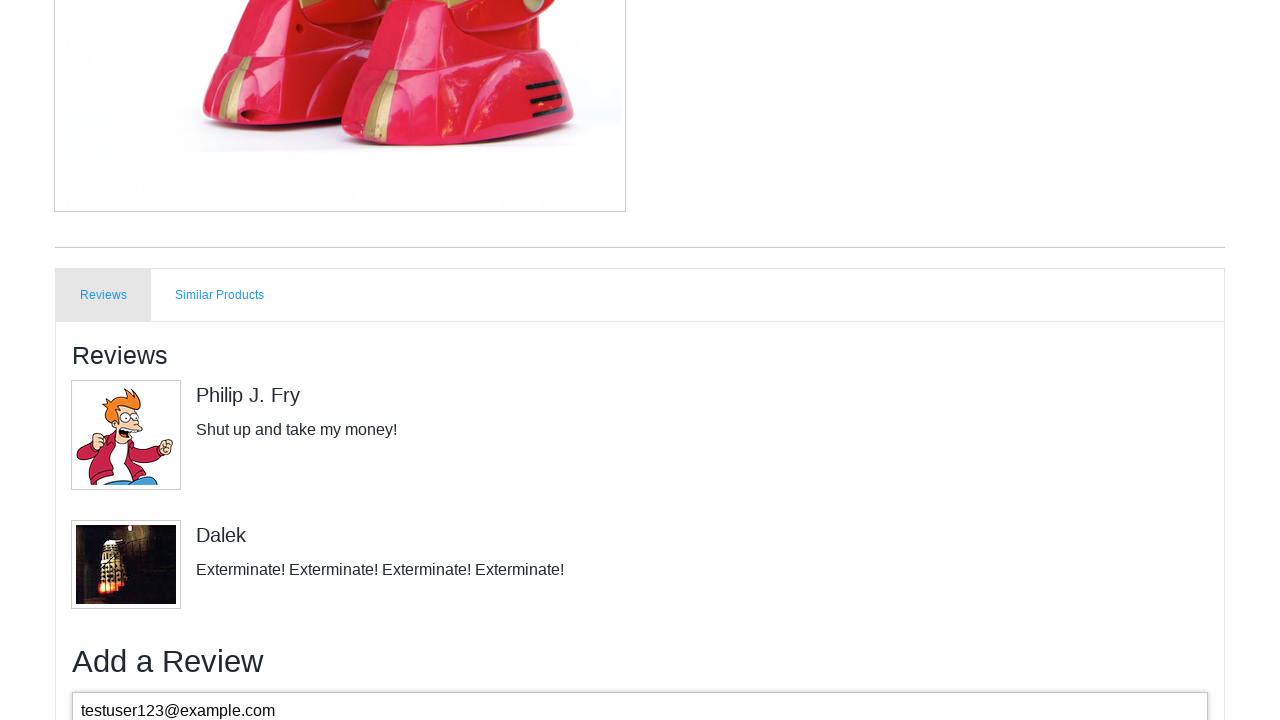

Clicked review submit button at (138, 571) on xpath=//*[@id='comment-form']/button
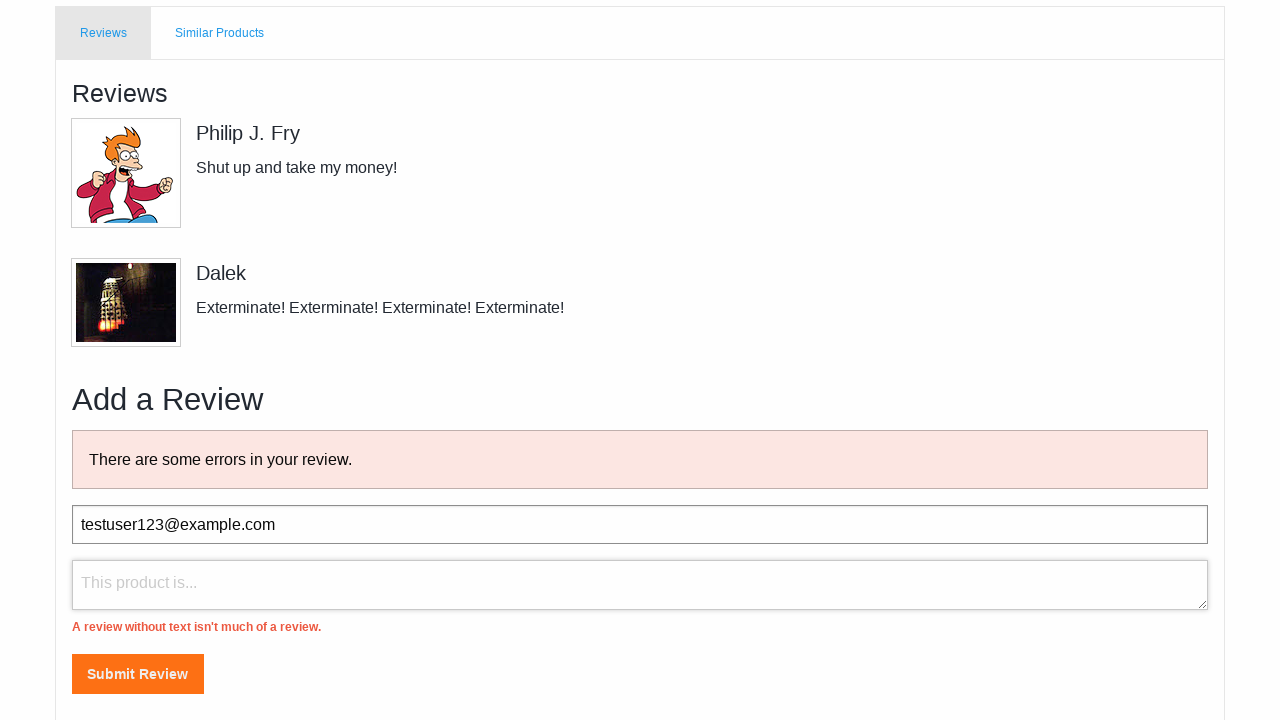

Error message appeared after review submission
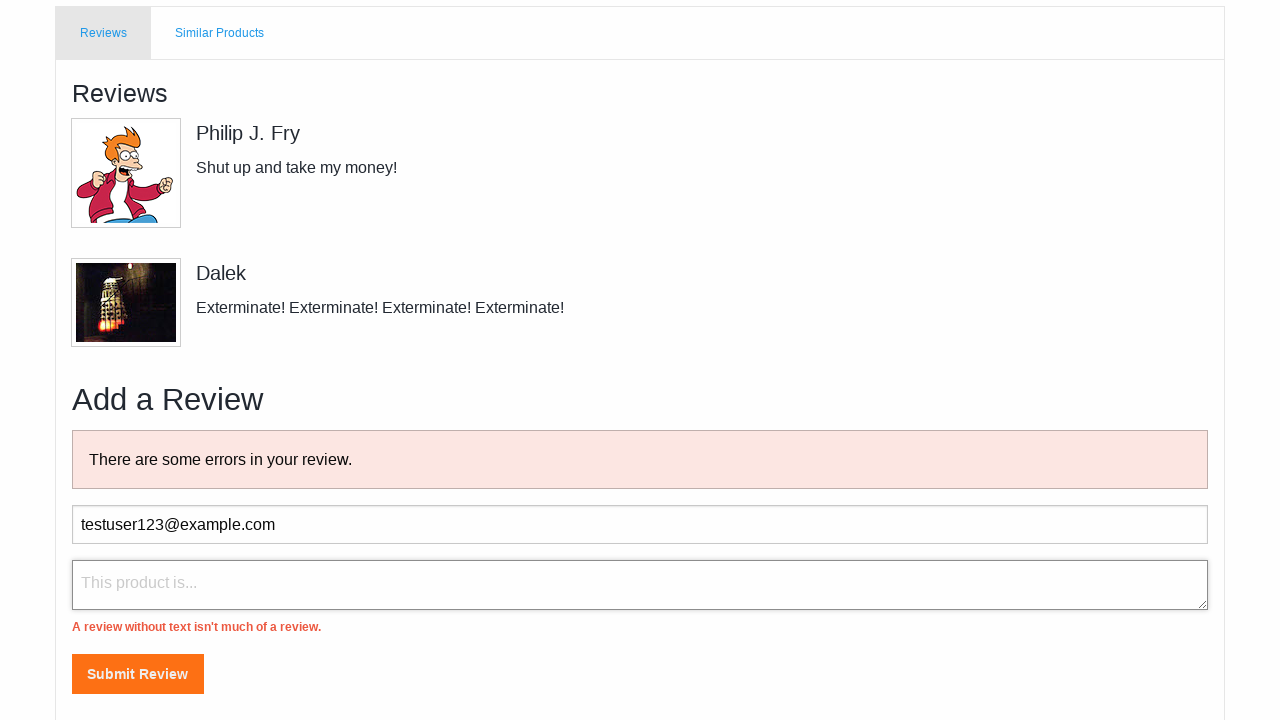

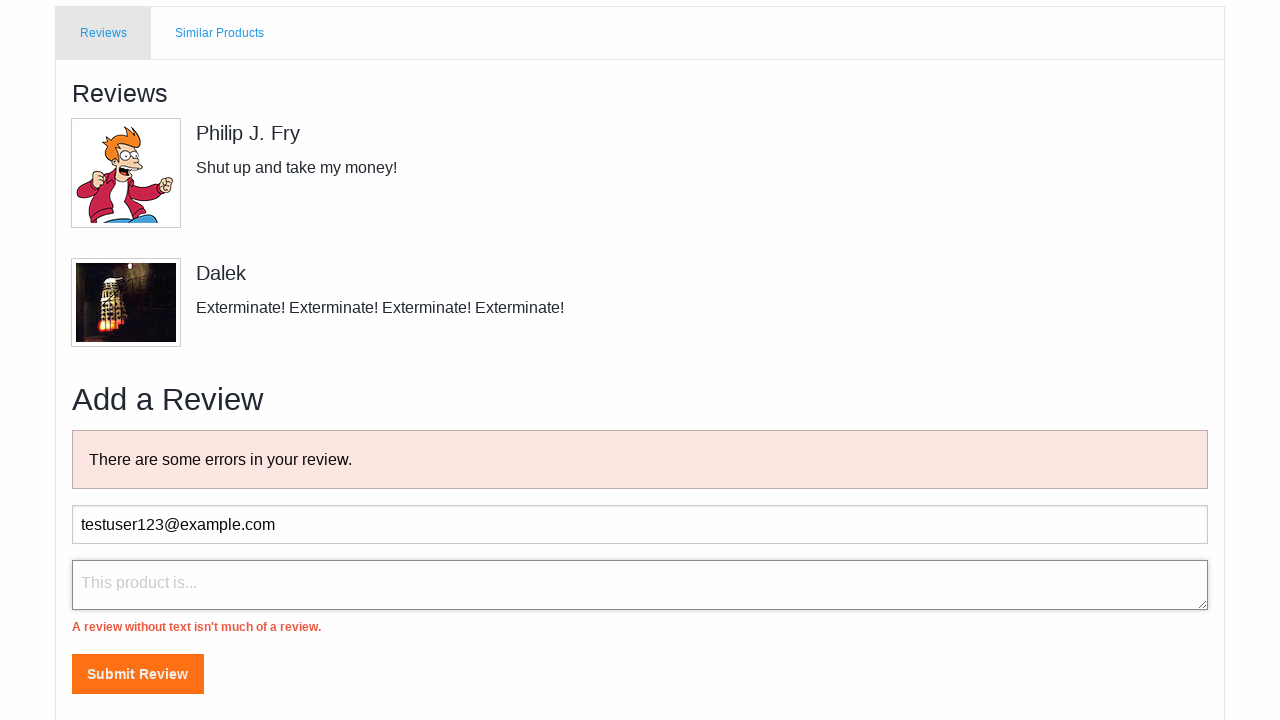